Navigates to a table page, interacts with table elements including clicking a column header to sort the table

Starting URL: https://training-support.net/webelements/tables

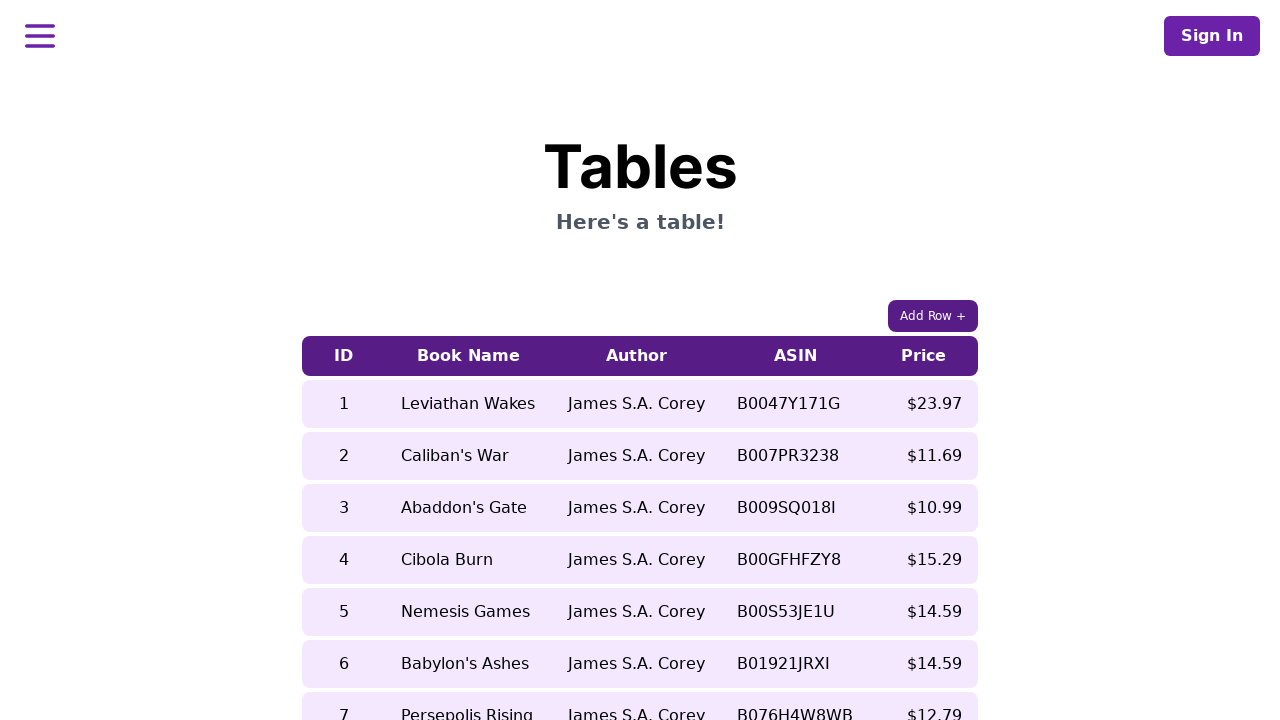

Waited for table with class 'table-auto' to be visible
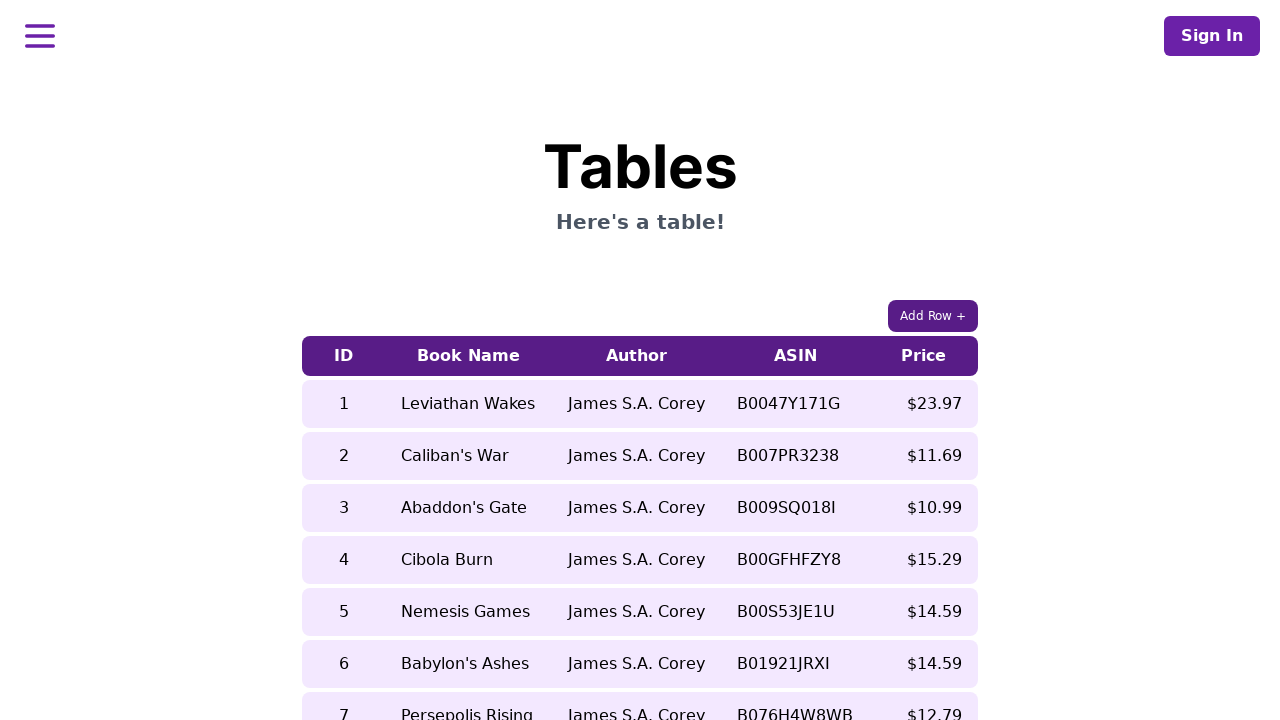

Retrieved all table rows from tbody
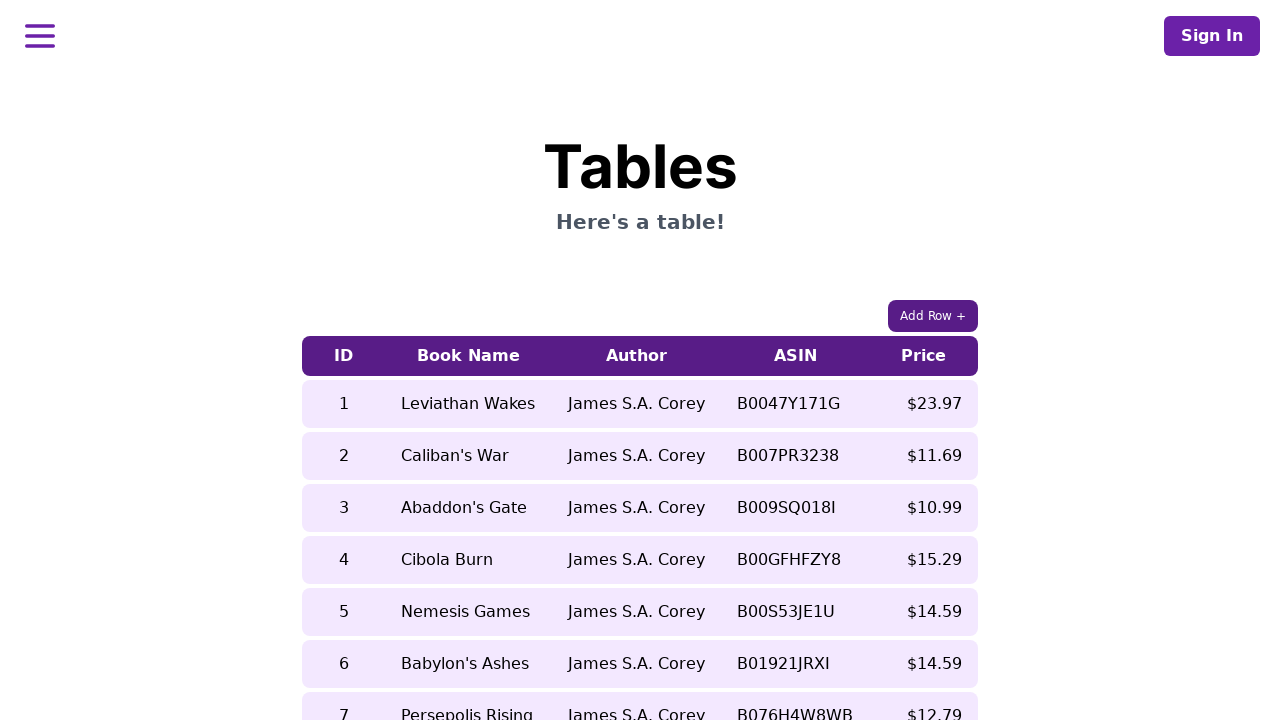

Retrieved all table cells from tbody
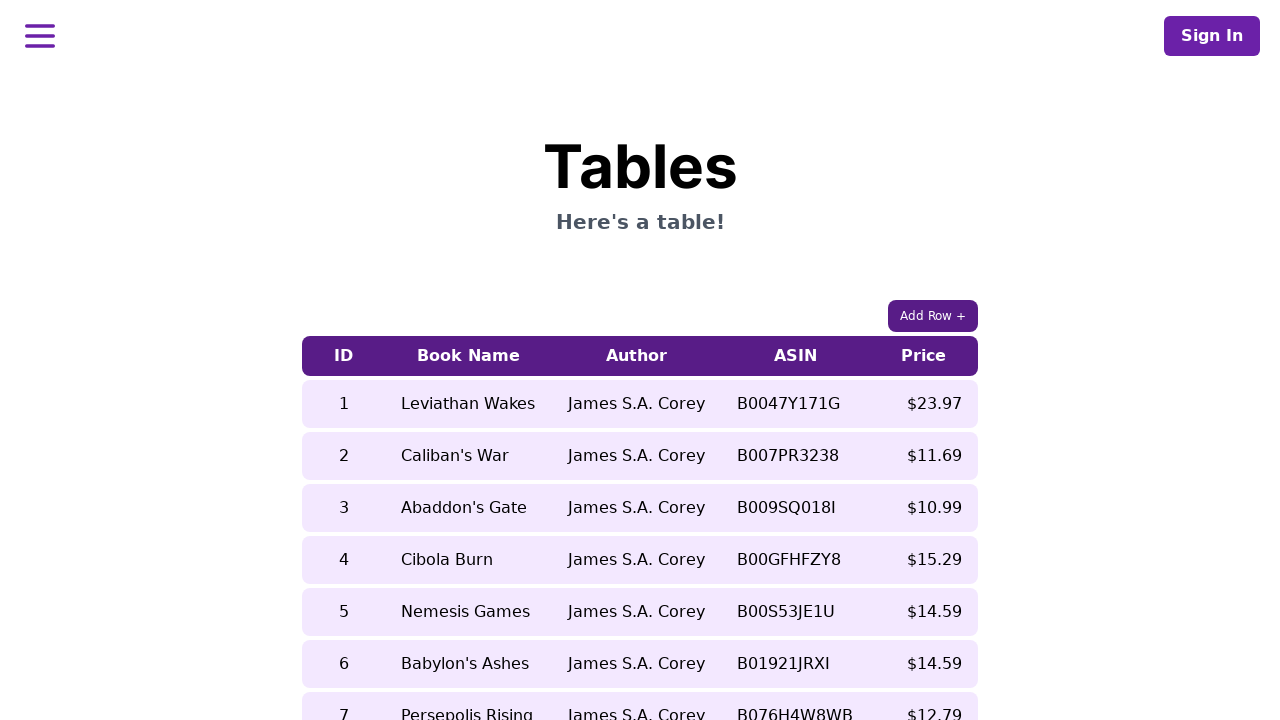

Retrieved text from row 5, column 2: 'Nemesis Games'
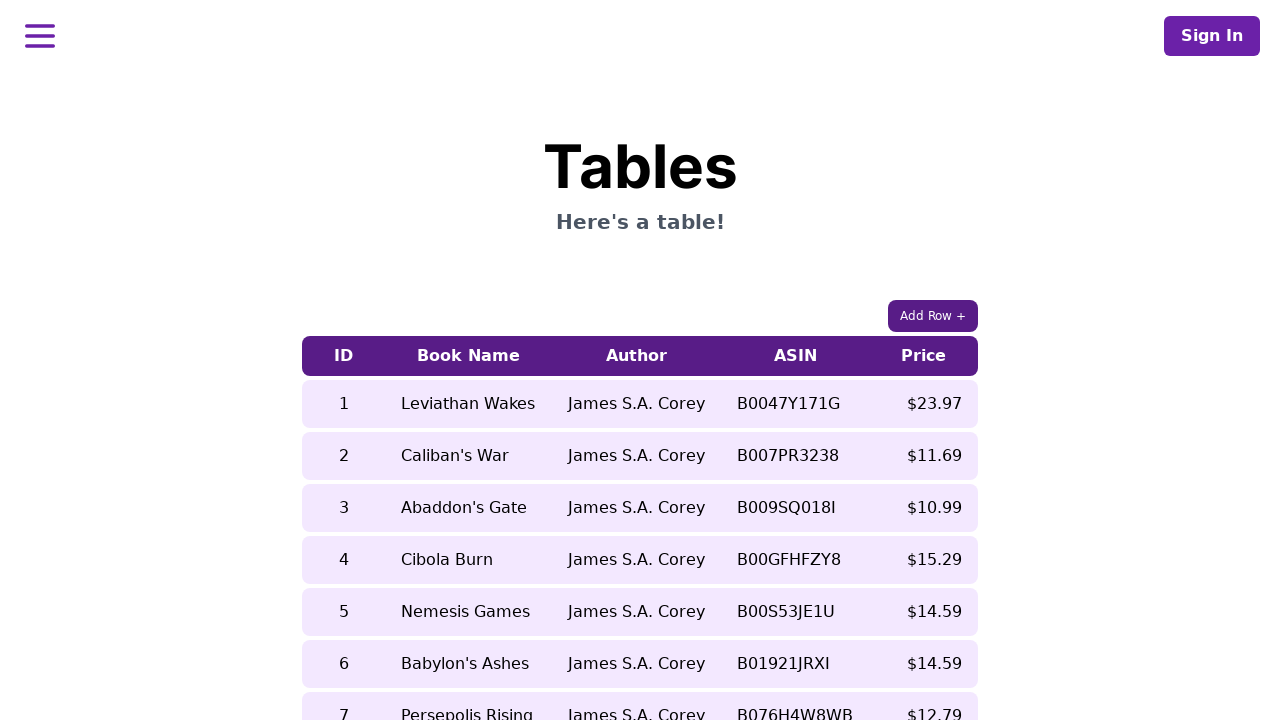

Clicked on 5th column header to sort table at (924, 356) on xpath=//table[contains(@class, 'table-auto')]/thead/tr/th[5]
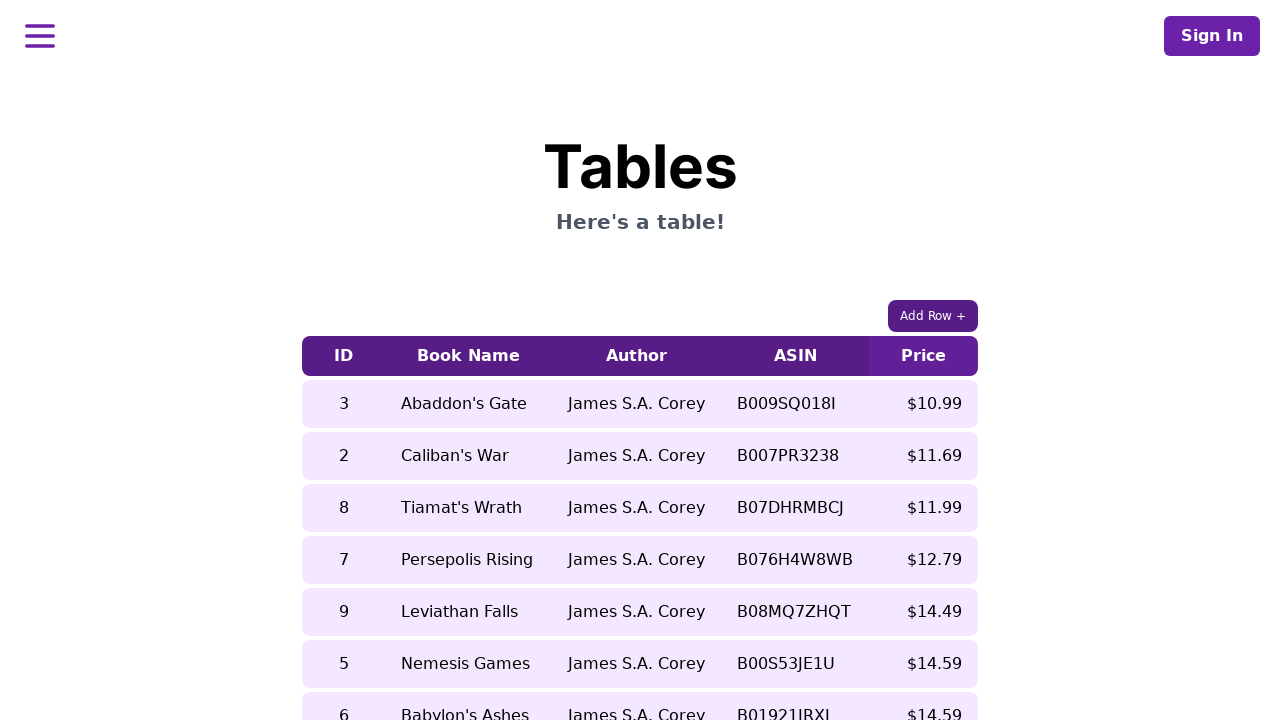

Retrieved text from row 5, column 2 after sorting: 'Leviathan Falls'
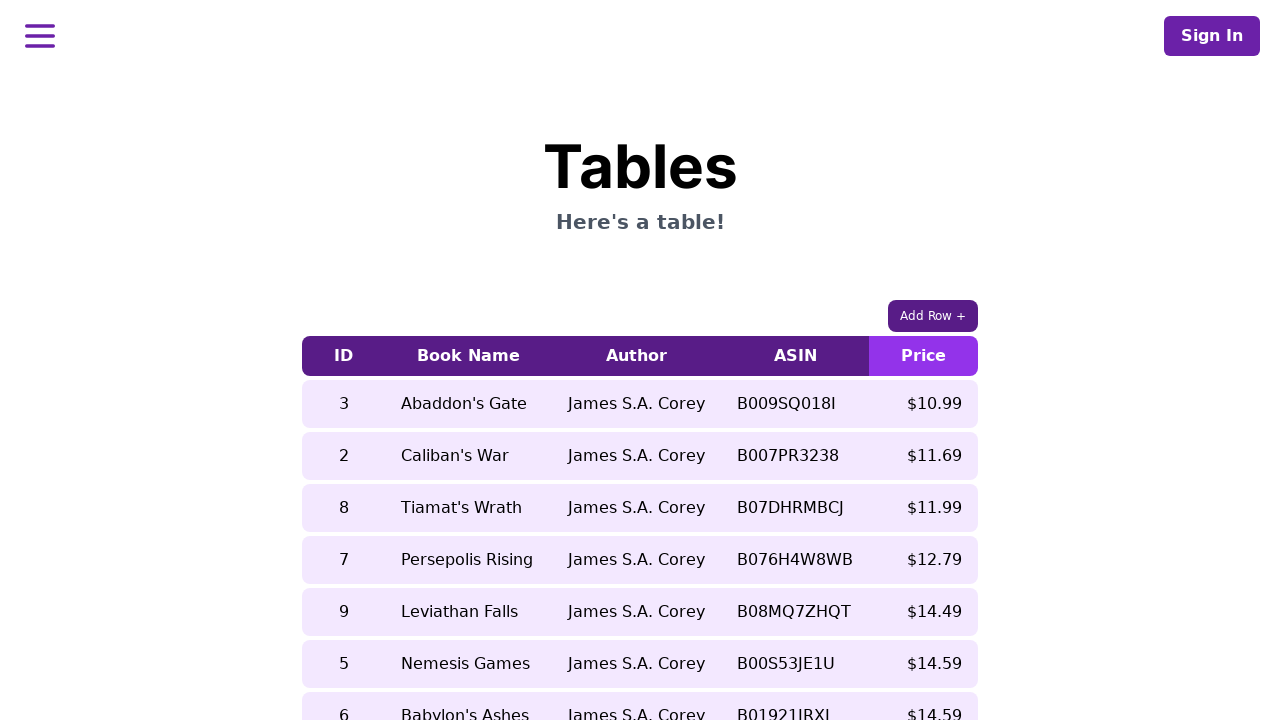

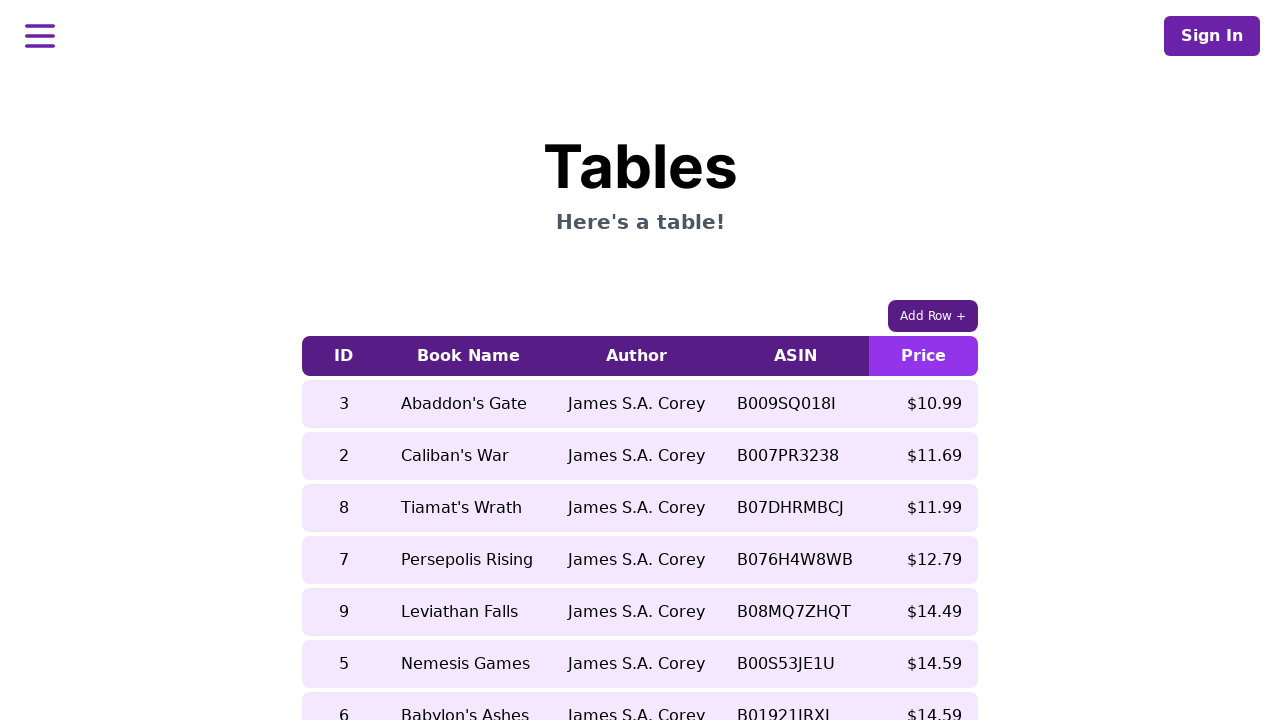